Tests that submitting an empty zip code field shows an error message.

Starting URL: https://www.sharelane.com/cgi-bin/register.py

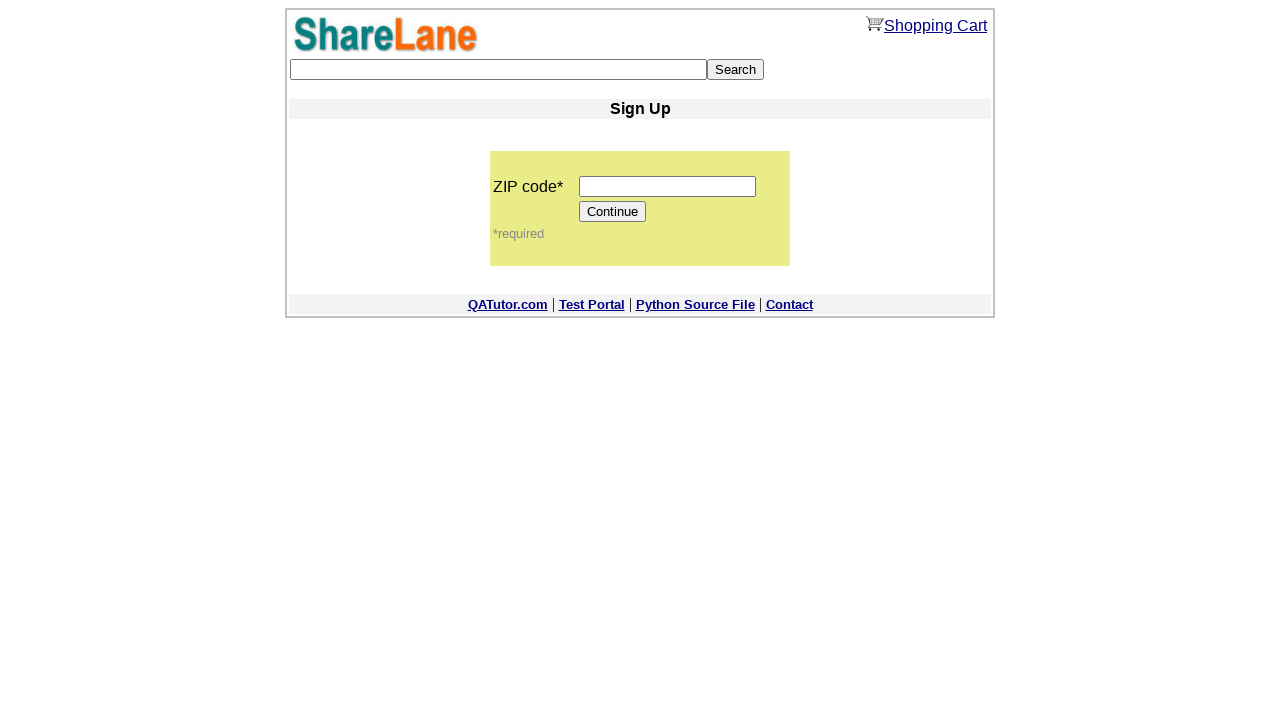

Clicked Continue button without entering zip code at (613, 212) on input[value='Continue']
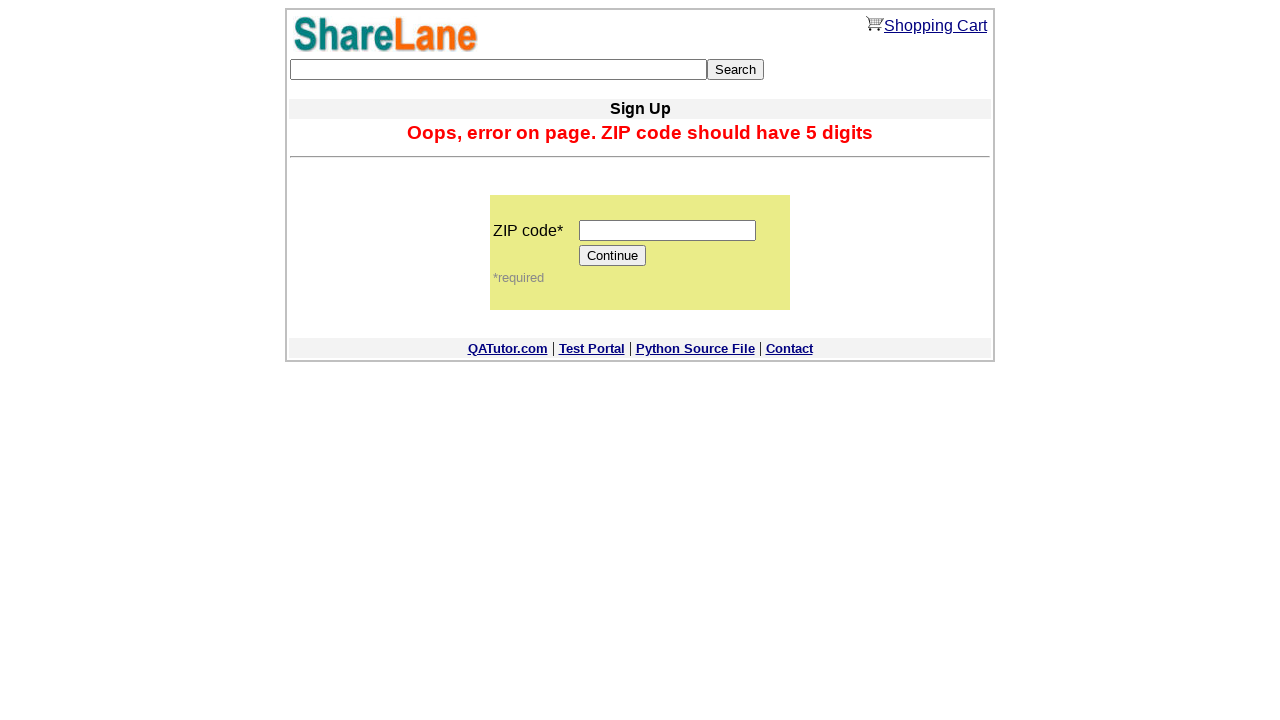

Error message displayed for empty zip code field
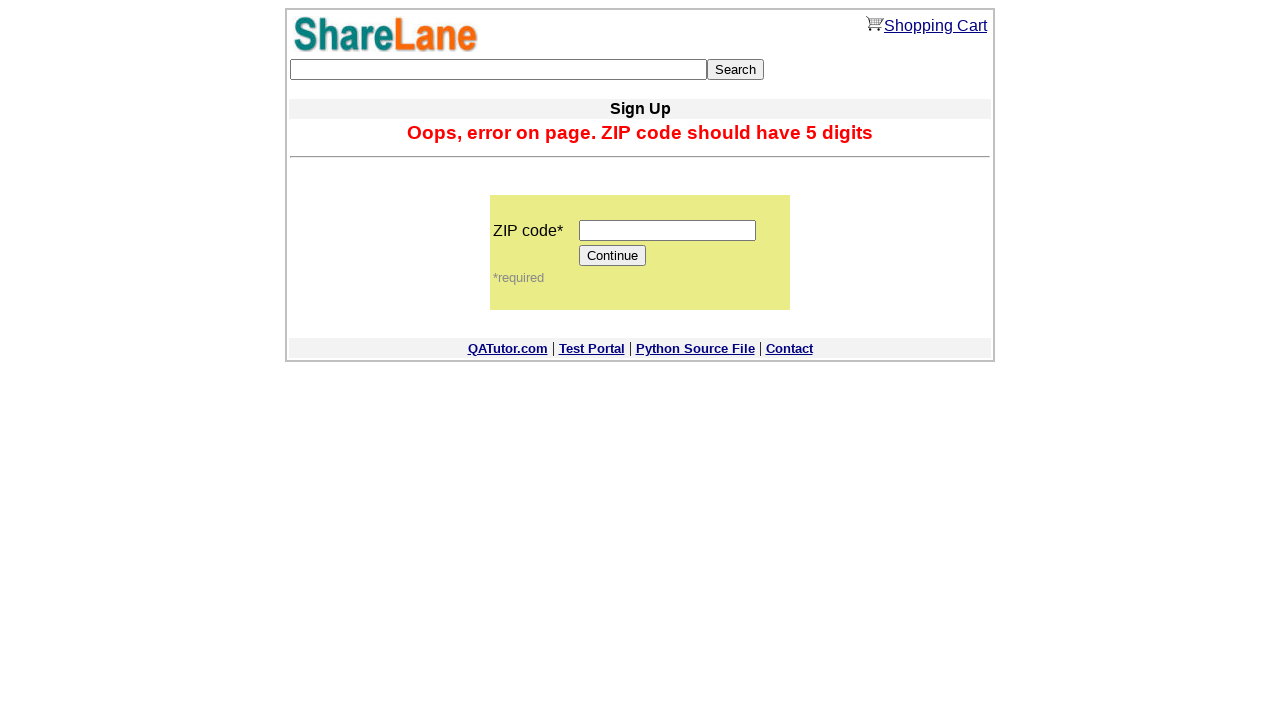

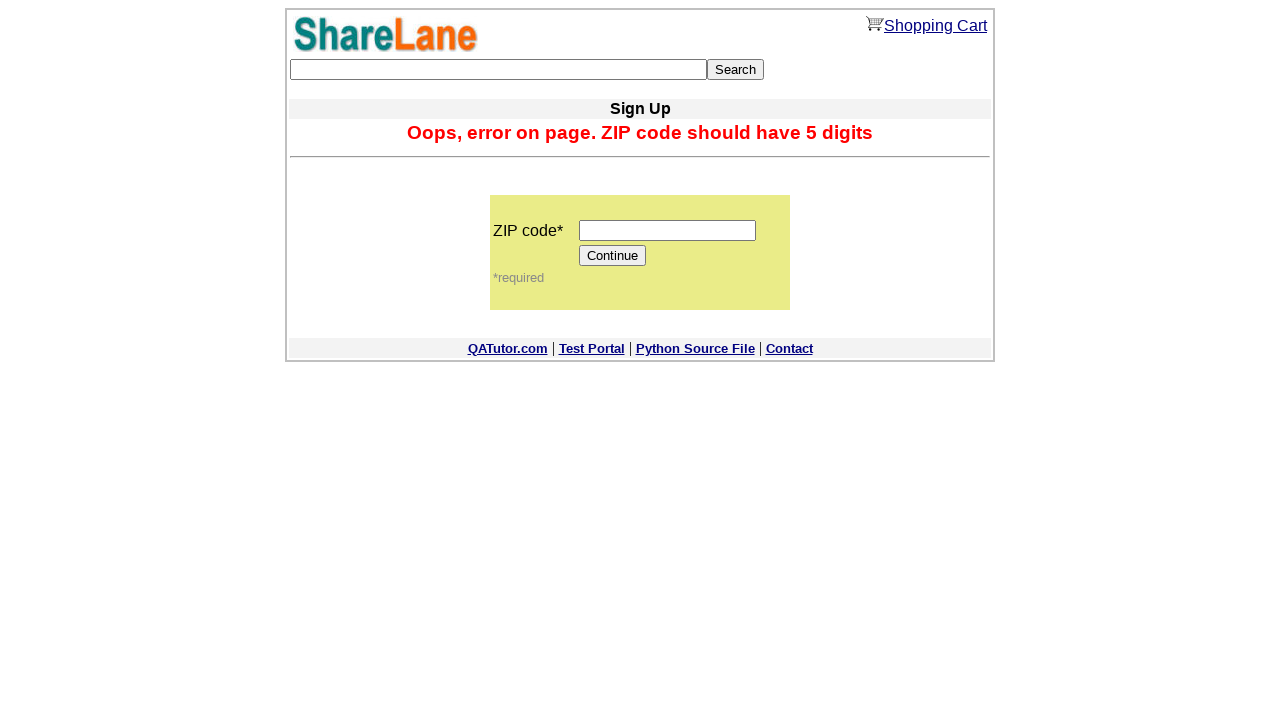